Alternative implementation testing dynamic controls - removes checkbox, verifies removal, enables text input and verifies it becomes enabled.

Starting URL: http://the-internet.herokuapp.com/dynamic_controls

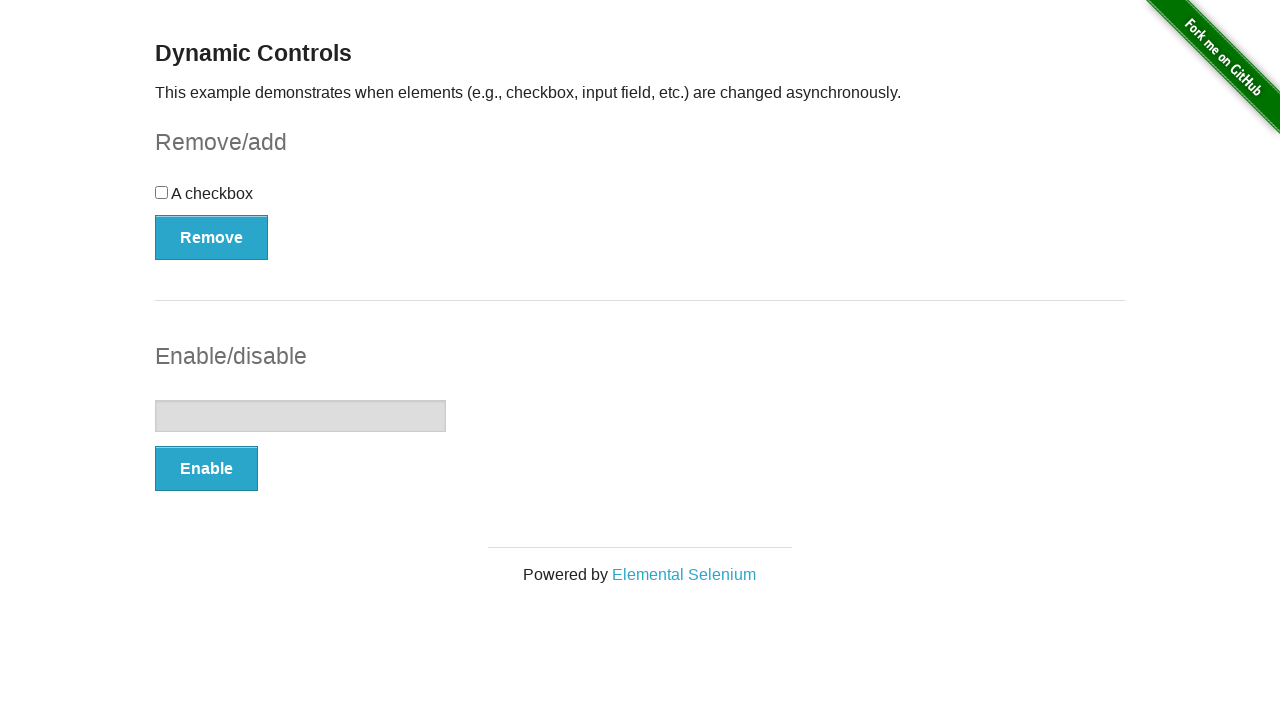

Clicked Remove button to remove checkbox at (212, 237) on xpath=//button[text()='Remove']
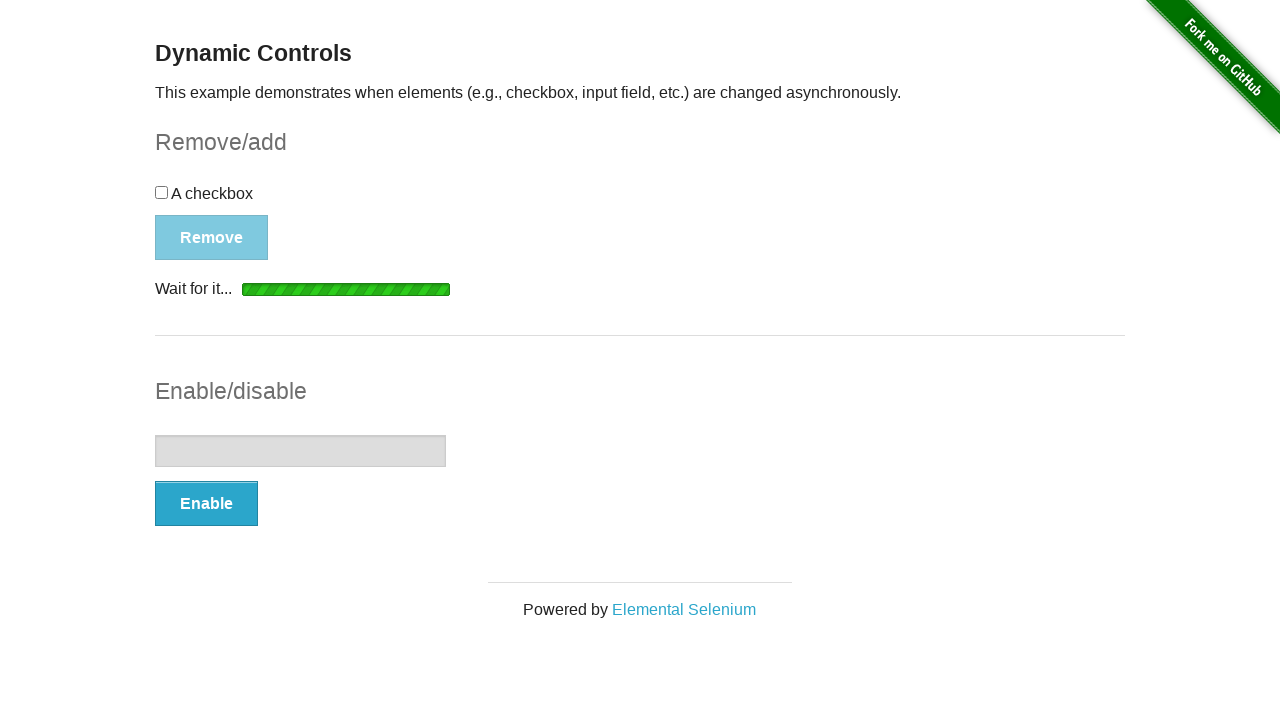

Waited for removal message to appear
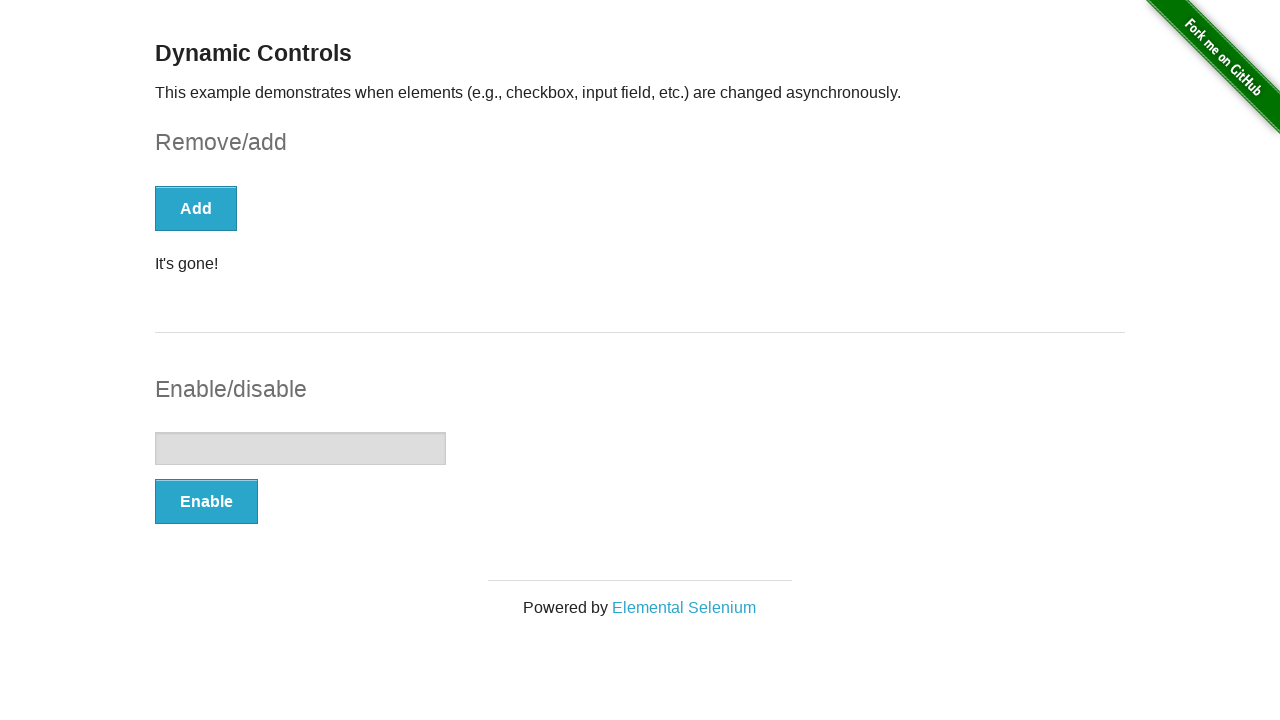

Verified checkbox was removed (count: 0)
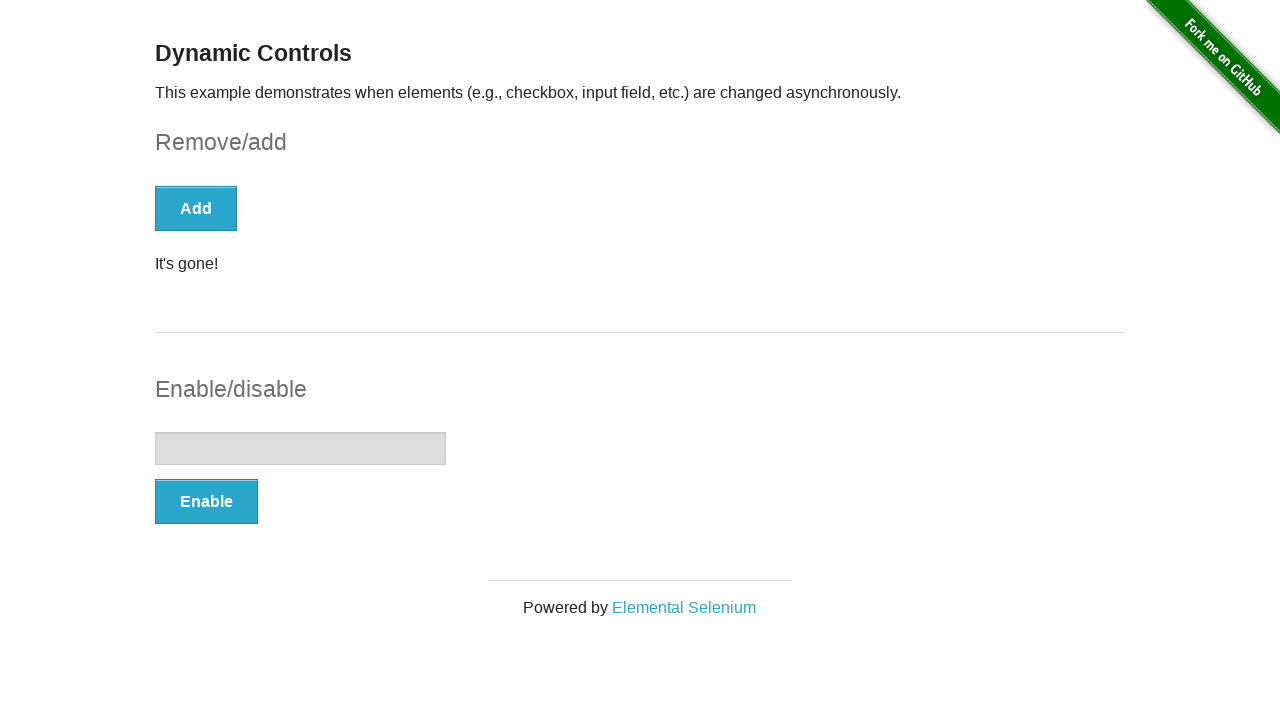

Assertion passed: checkbox count is 0
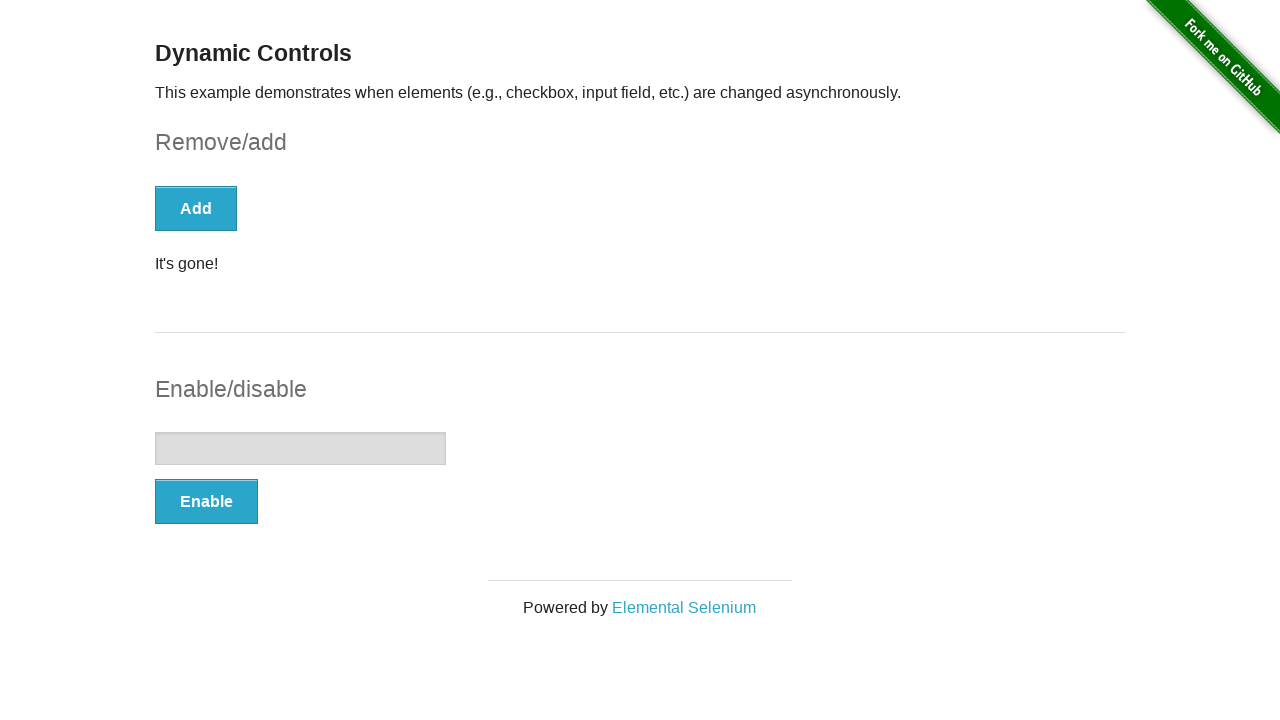

Checked if text input is disabled (result: True)
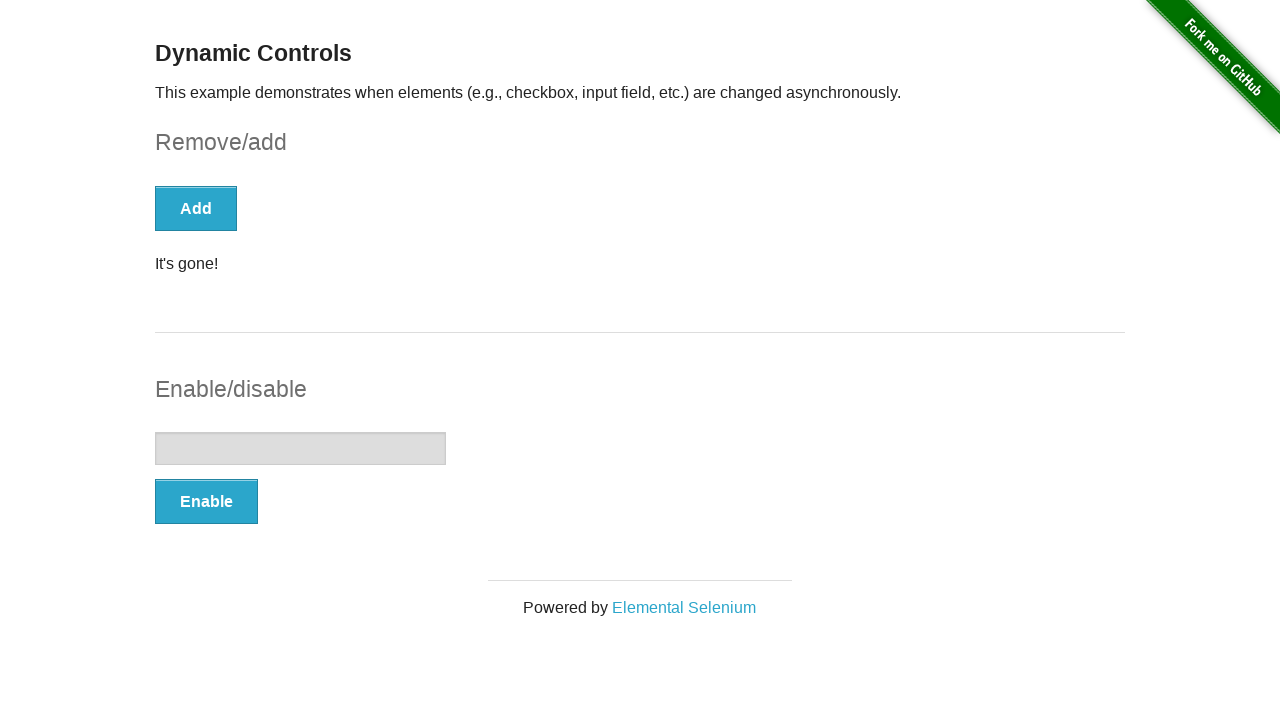

Assertion passed: text input is disabled
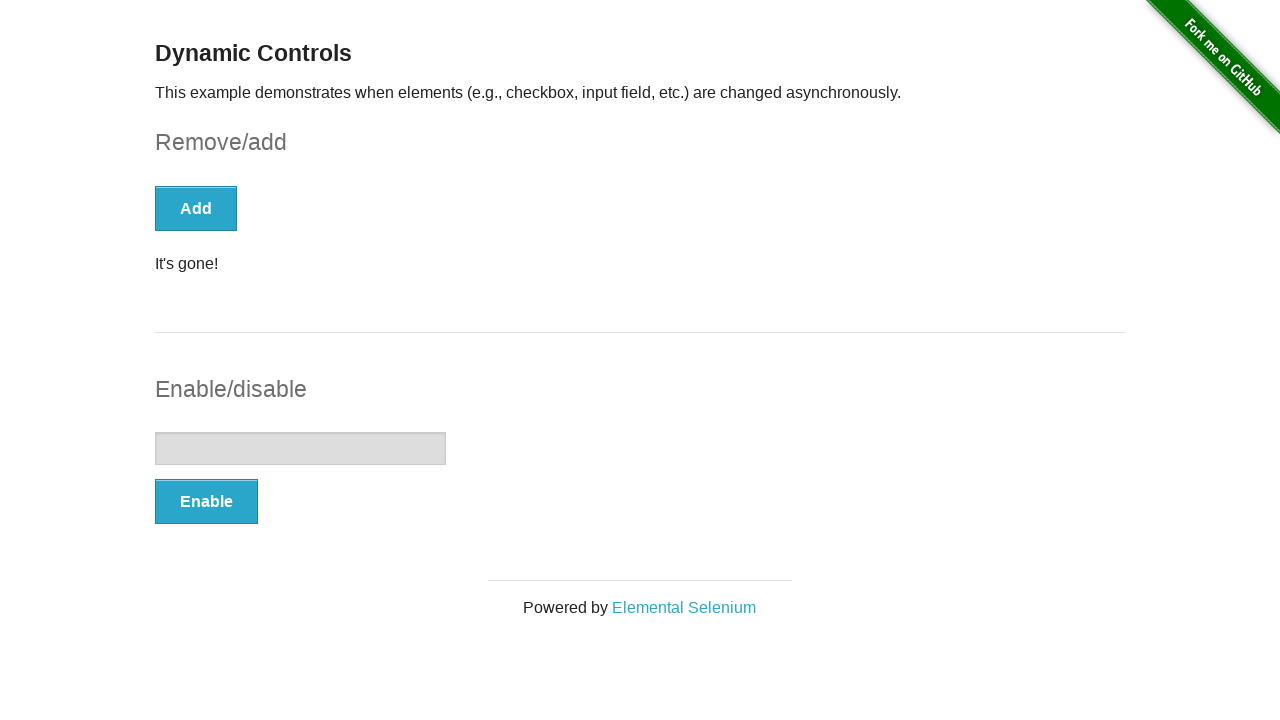

Clicked Enable button to enable text input at (206, 501) on xpath=//button[text()='Enable']
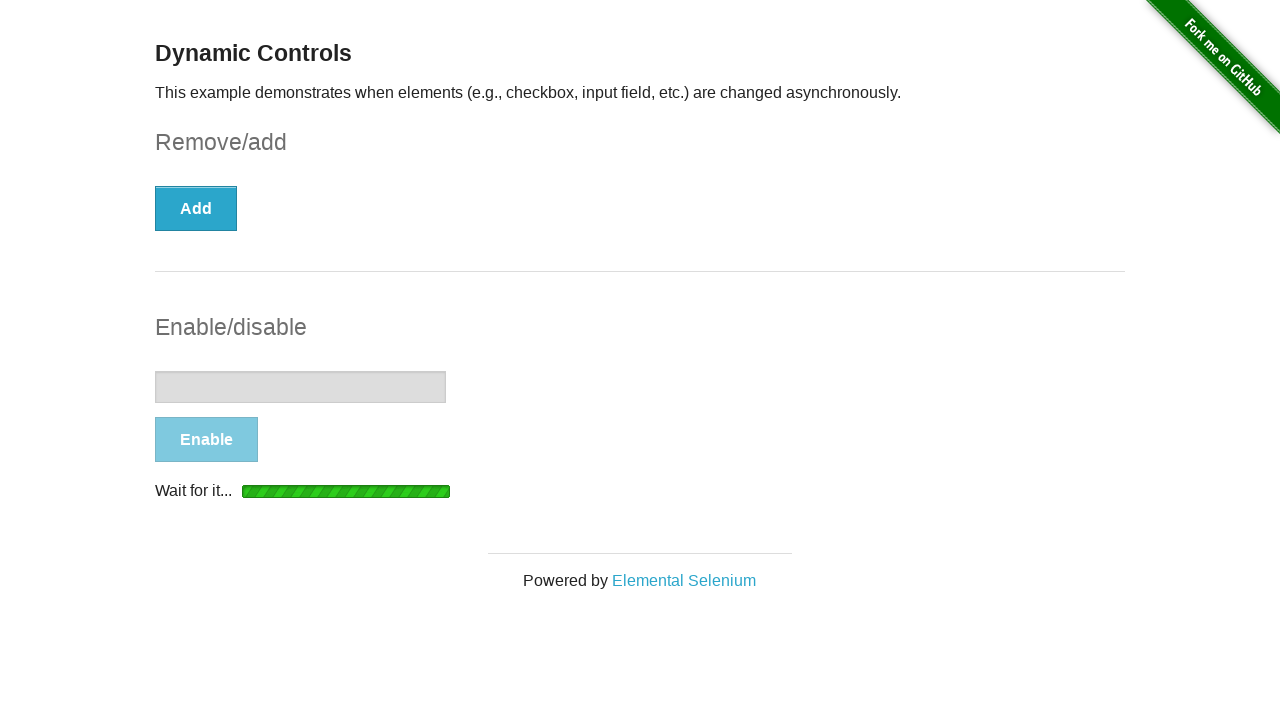

Waited for 'It's enabled!' message to appear
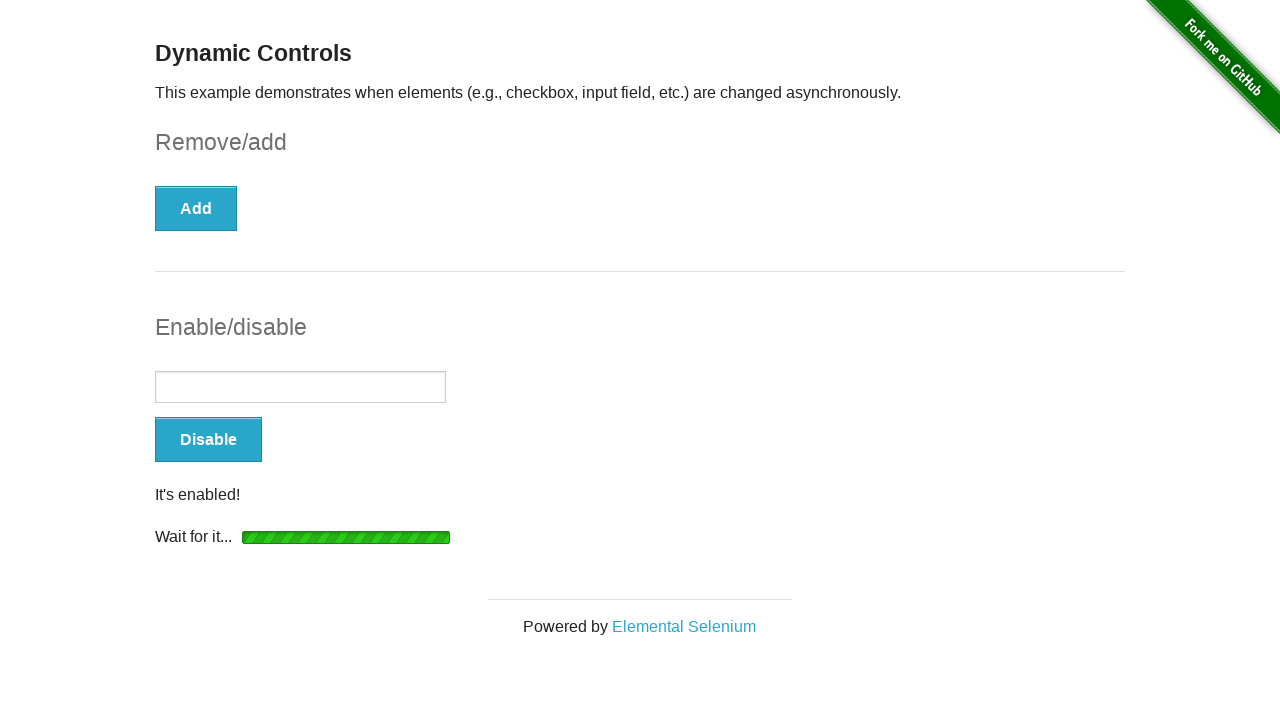

Checked if text input is enabled (result: True)
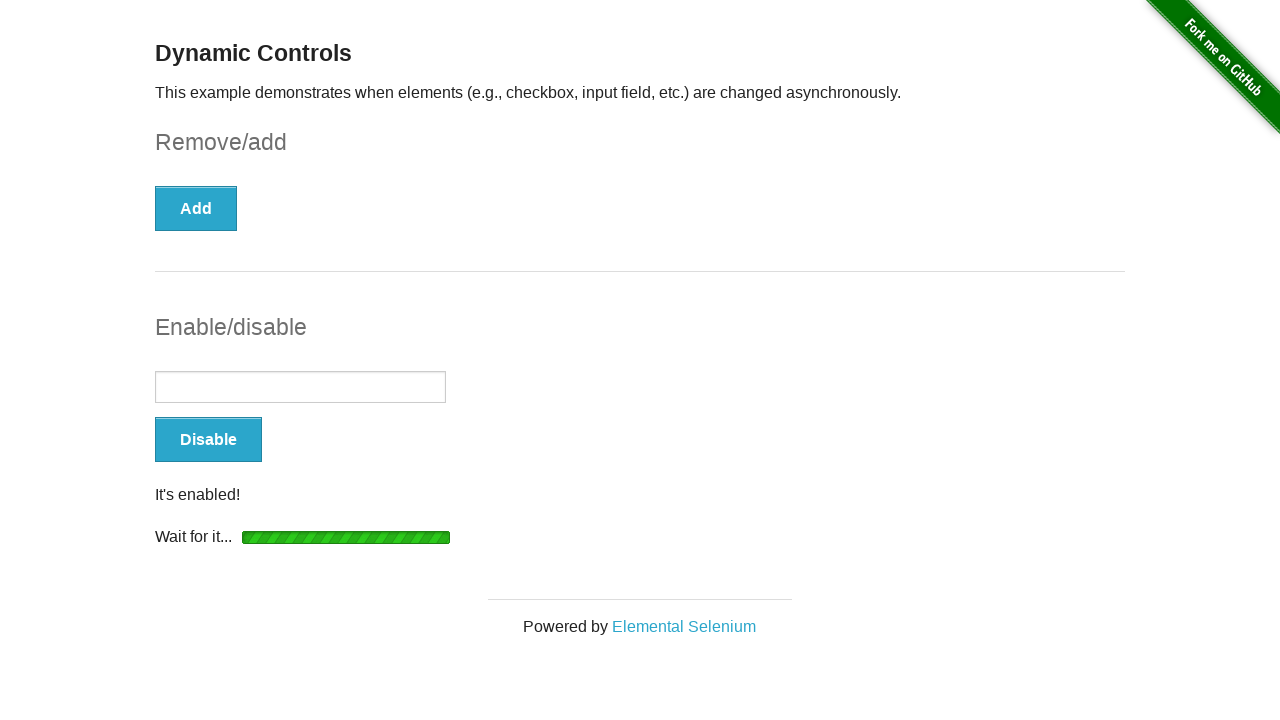

Assertion passed: text input is enabled
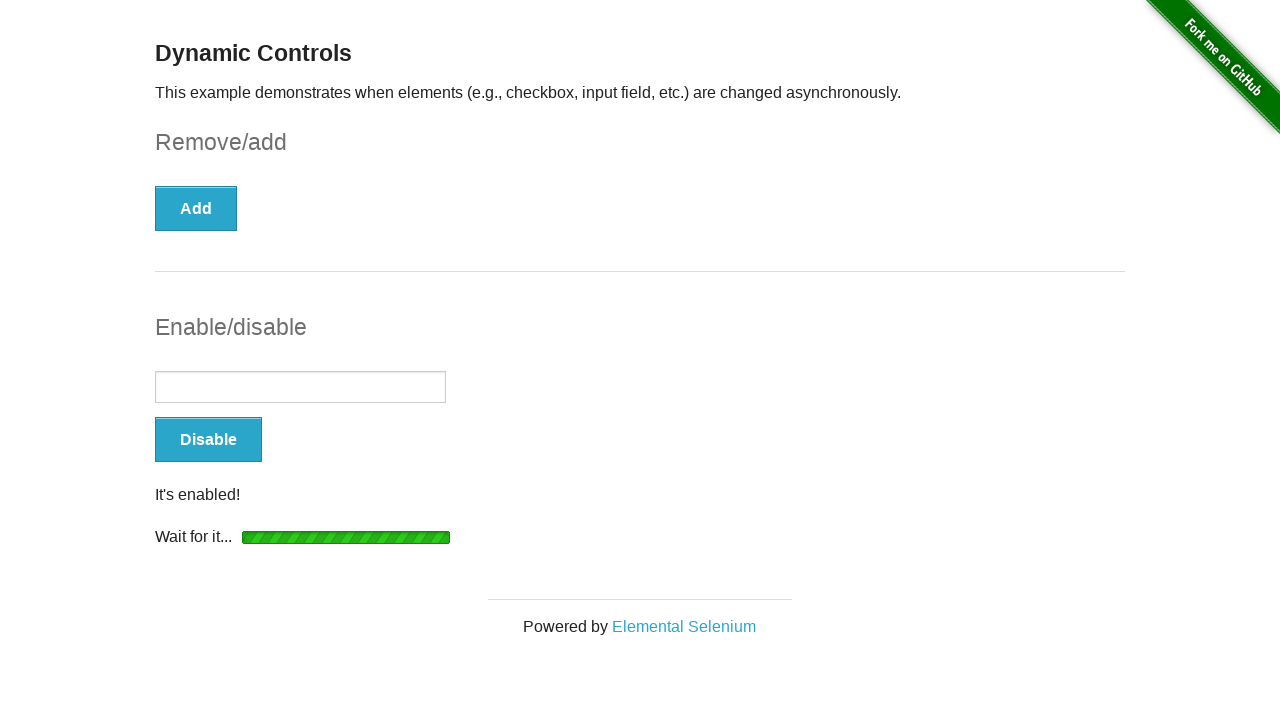

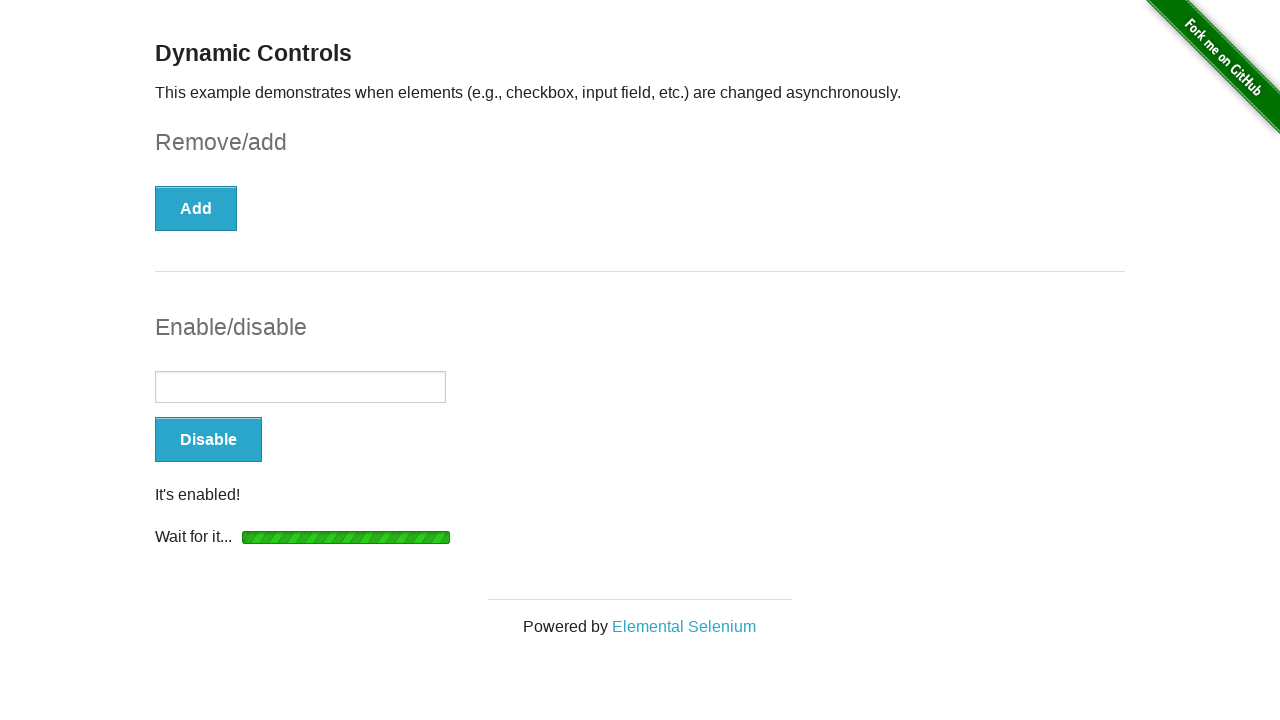